Tests browser navigation functionality on Selenium website by clicking Downloads link and using browser back, forward, and refresh operations

Starting URL: https://www.selenium.dev/

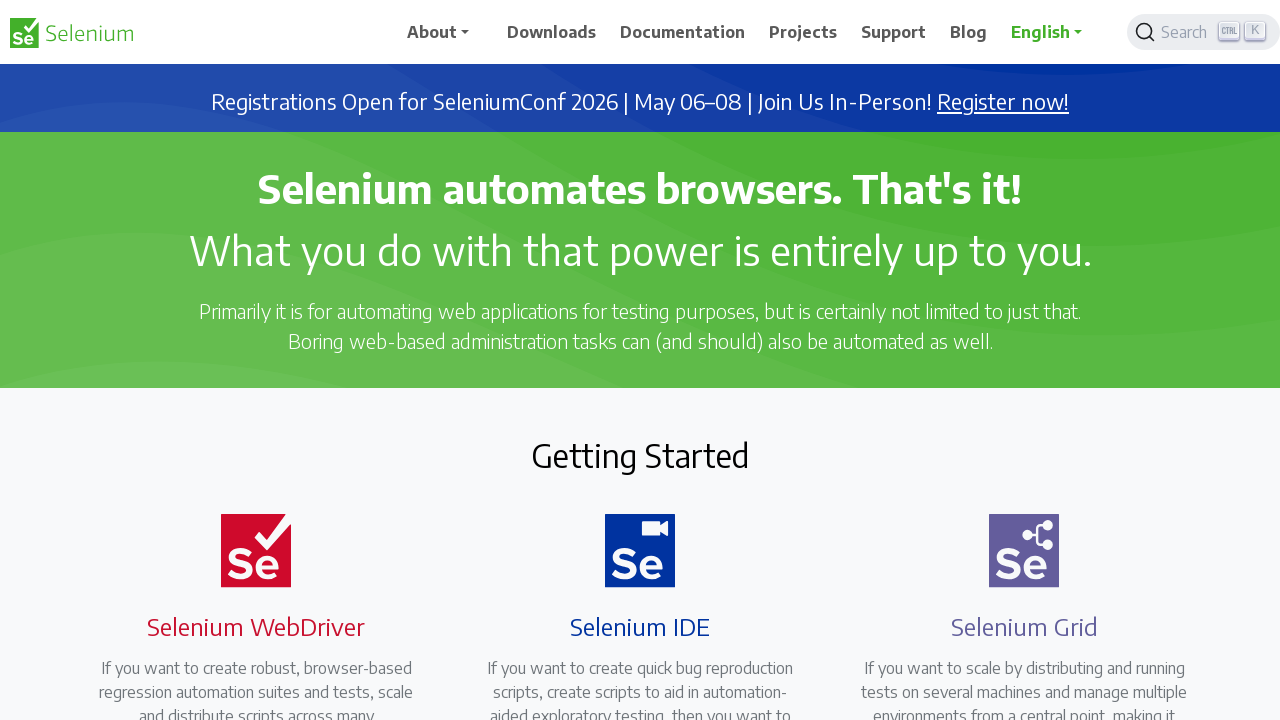

Navigated to Selenium website homepage
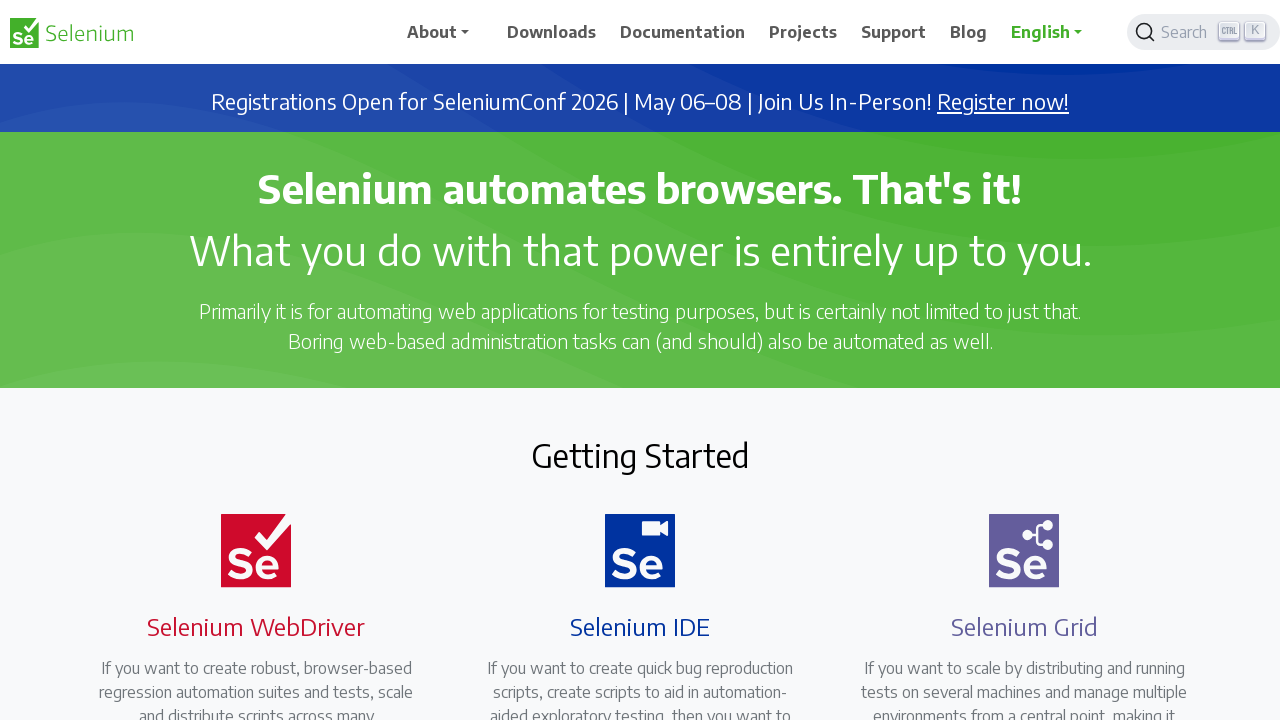

Clicked on Downloads link at (552, 32) on xpath=//a//span[text()='Downloads']
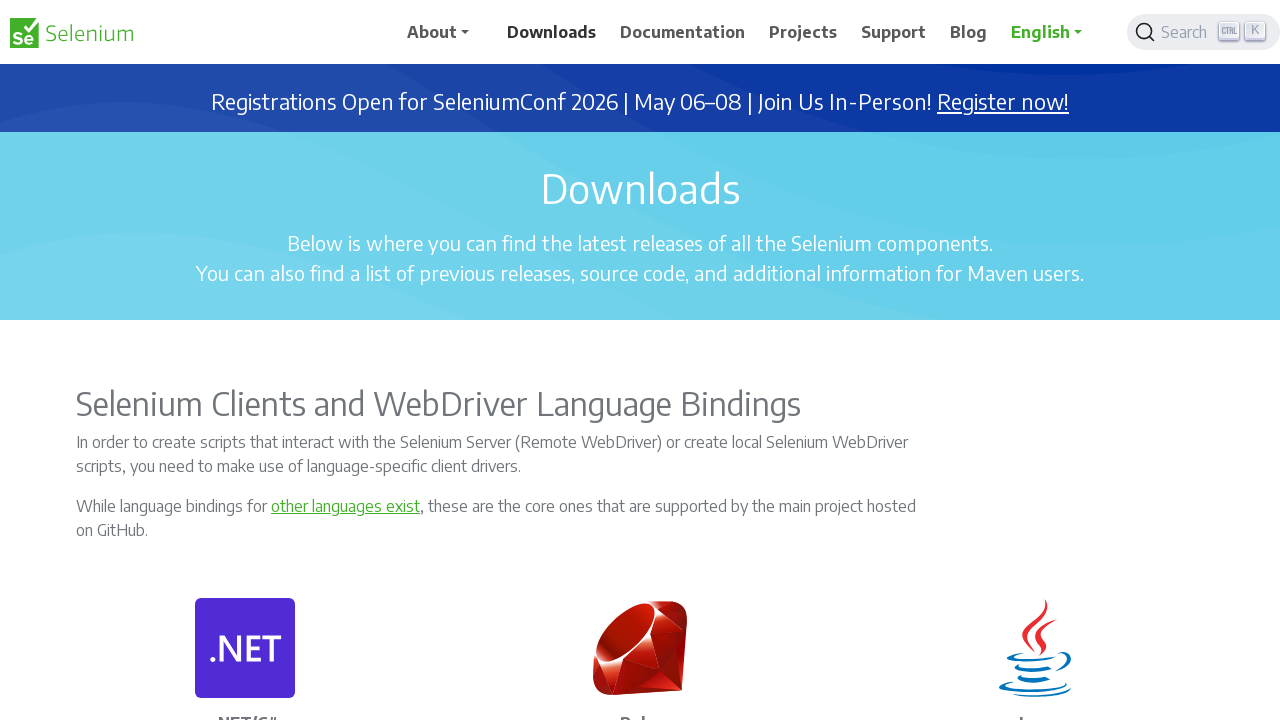

Navigated back to main page using browser back button
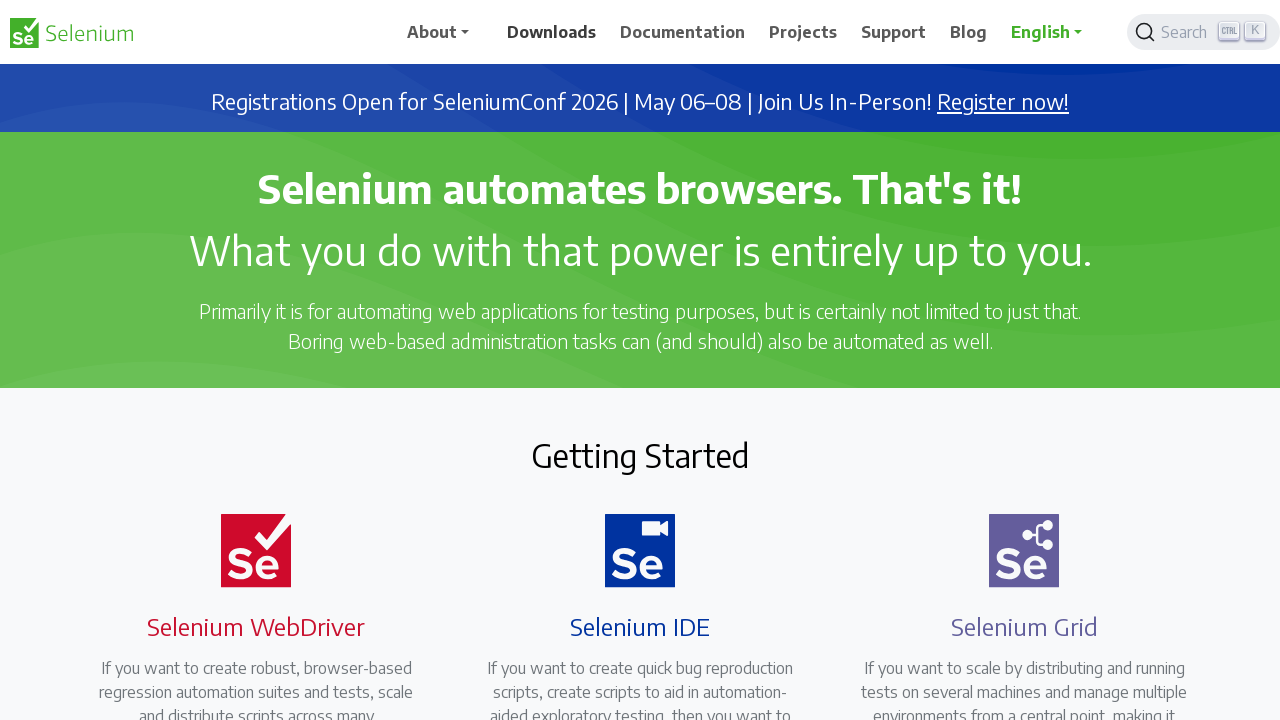

Navigated forward to Downloads page using browser forward button
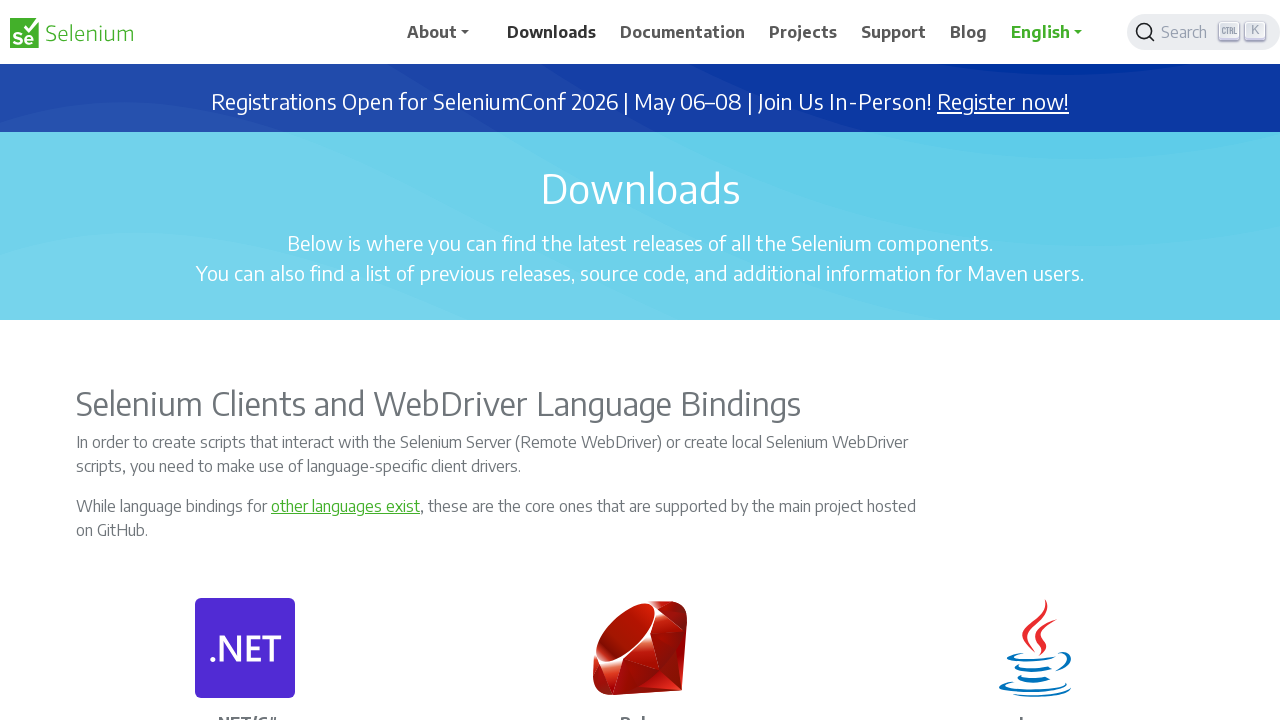

Refreshed the current page
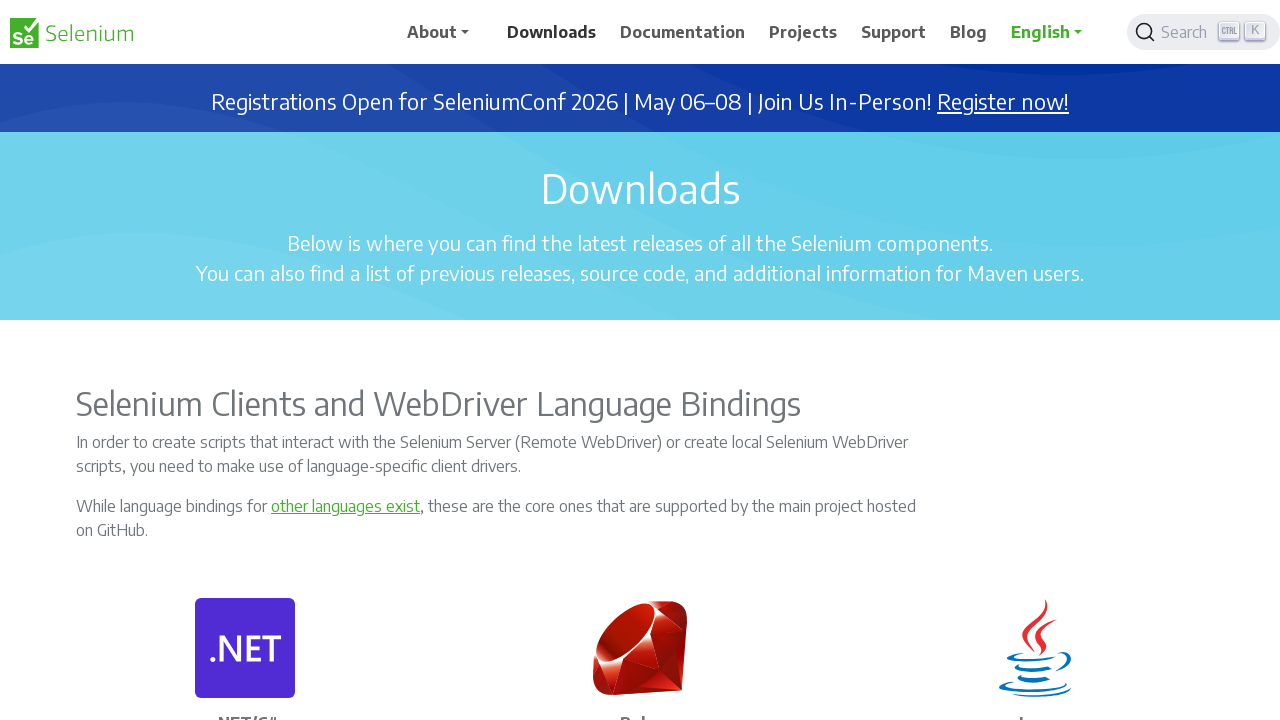

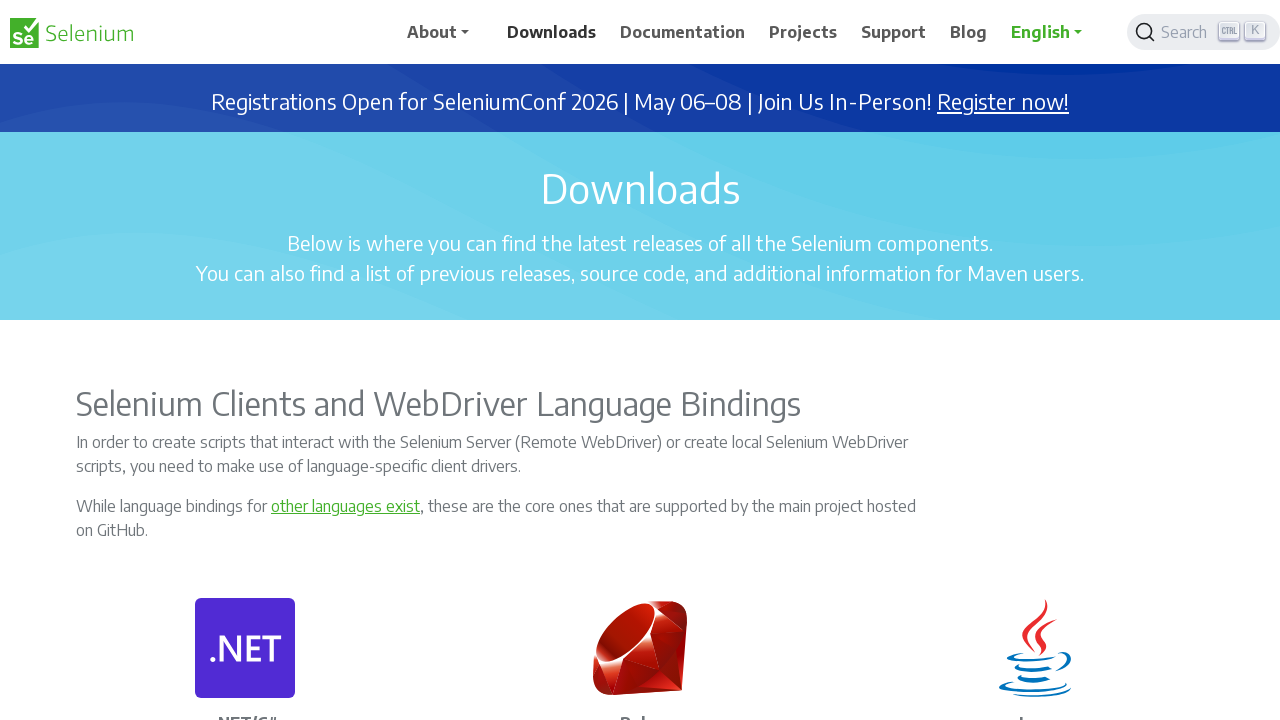